Navigates to the-internet.herokuapp.com, clicks on the "Shifting Content" link, then clicks on the first example link to test shifting content functionality, and verifies list items are present.

Starting URL: https://the-internet.herokuapp.com/

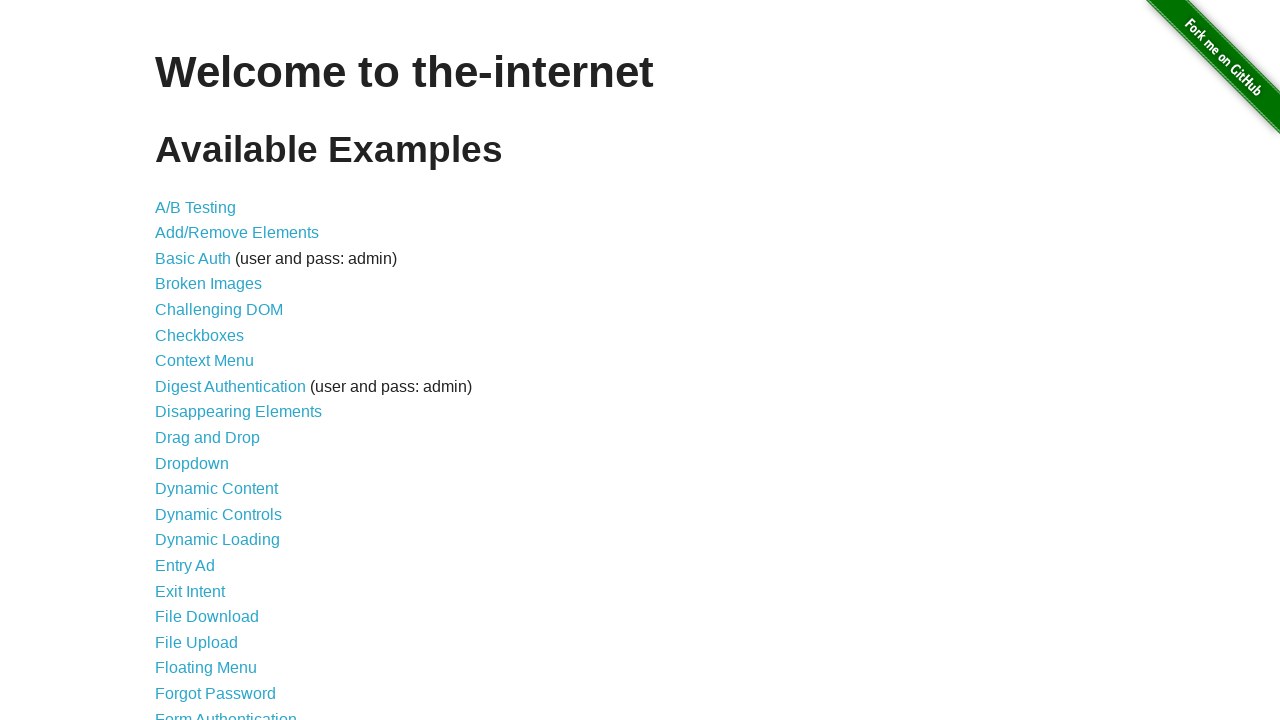

Navigated to the-internet.herokuapp.com
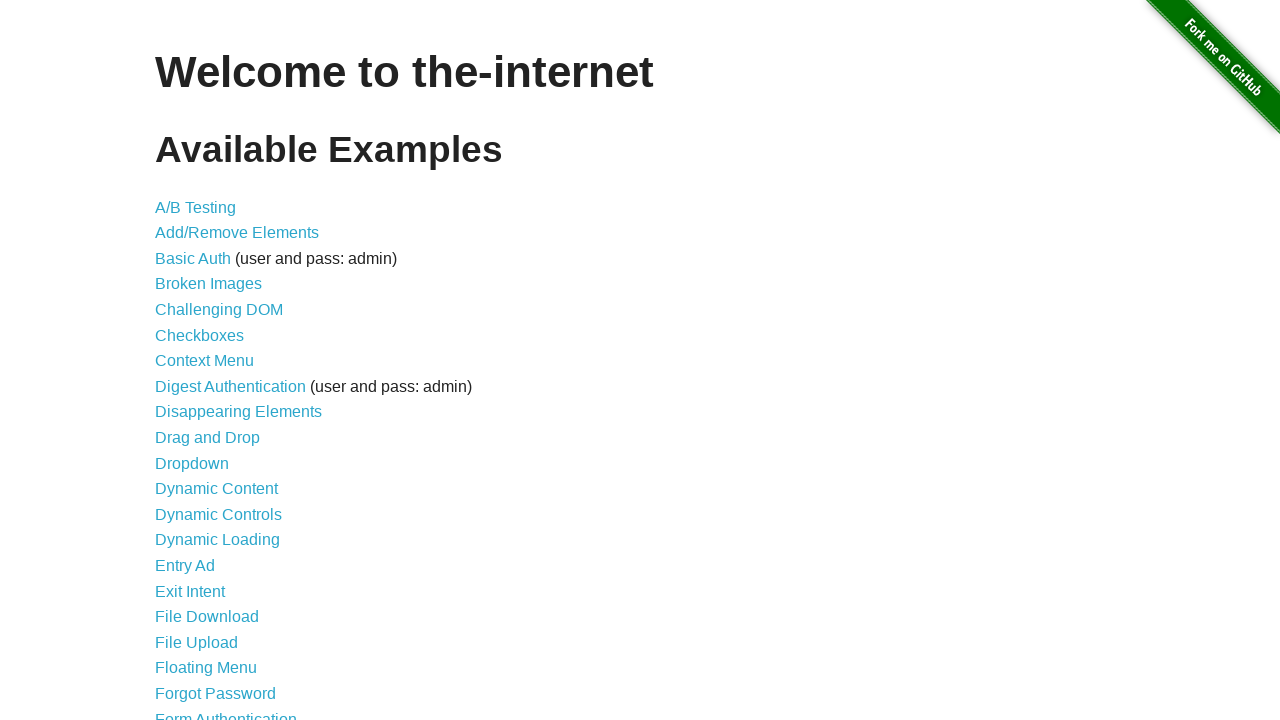

Clicked on 'Shifting Content' link at (212, 523) on text=Shifting Content
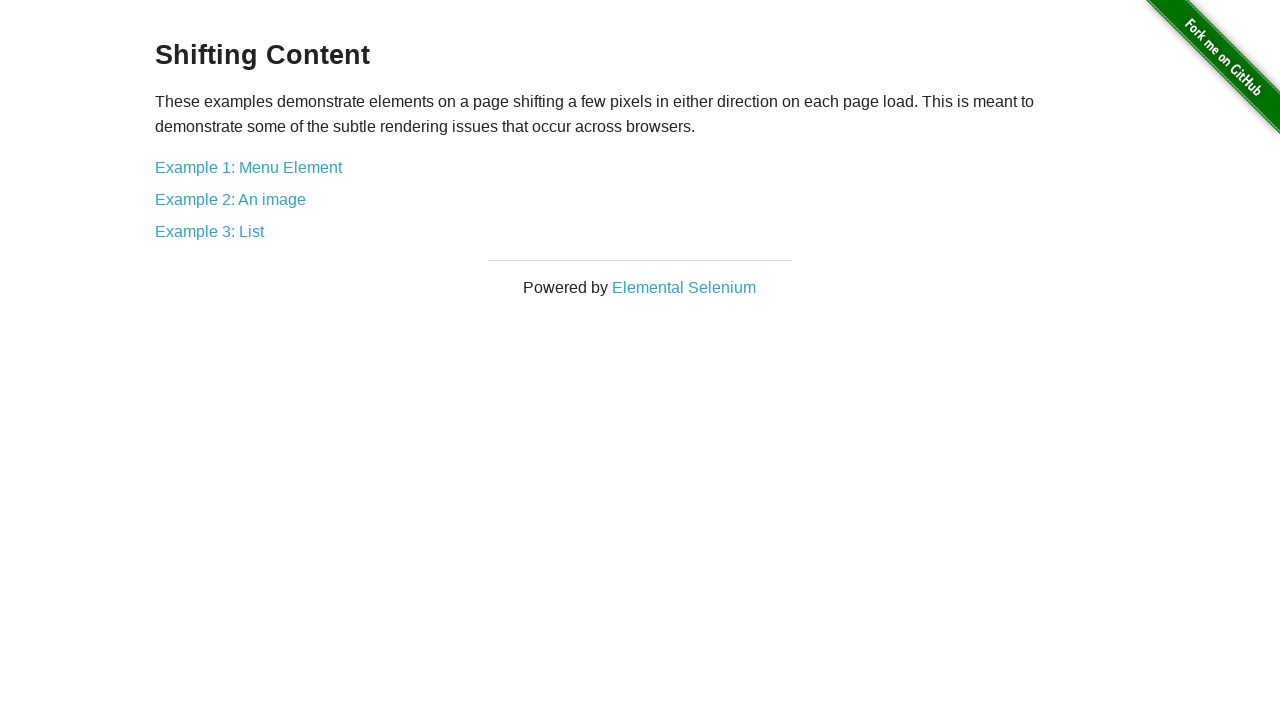

Clicked on the first example link to test shifting content at (248, 167) on xpath=//*[@id='content']/div/a[1]
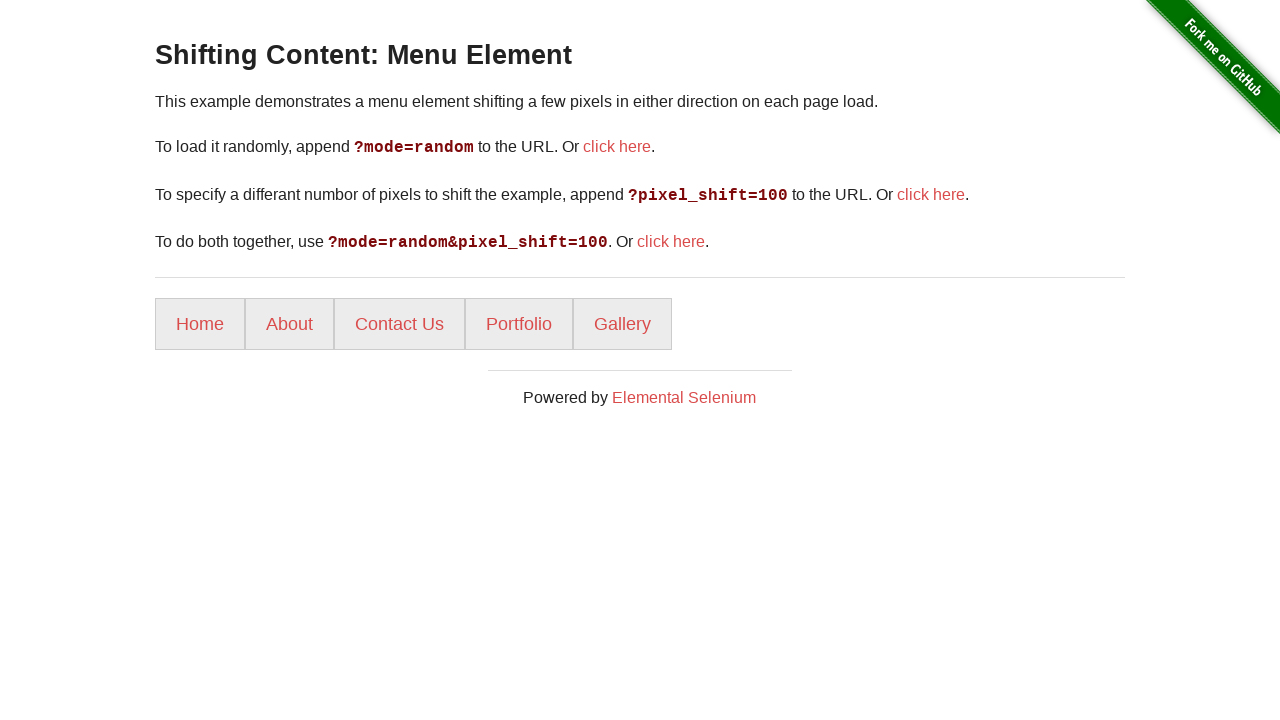

List items loaded on the page
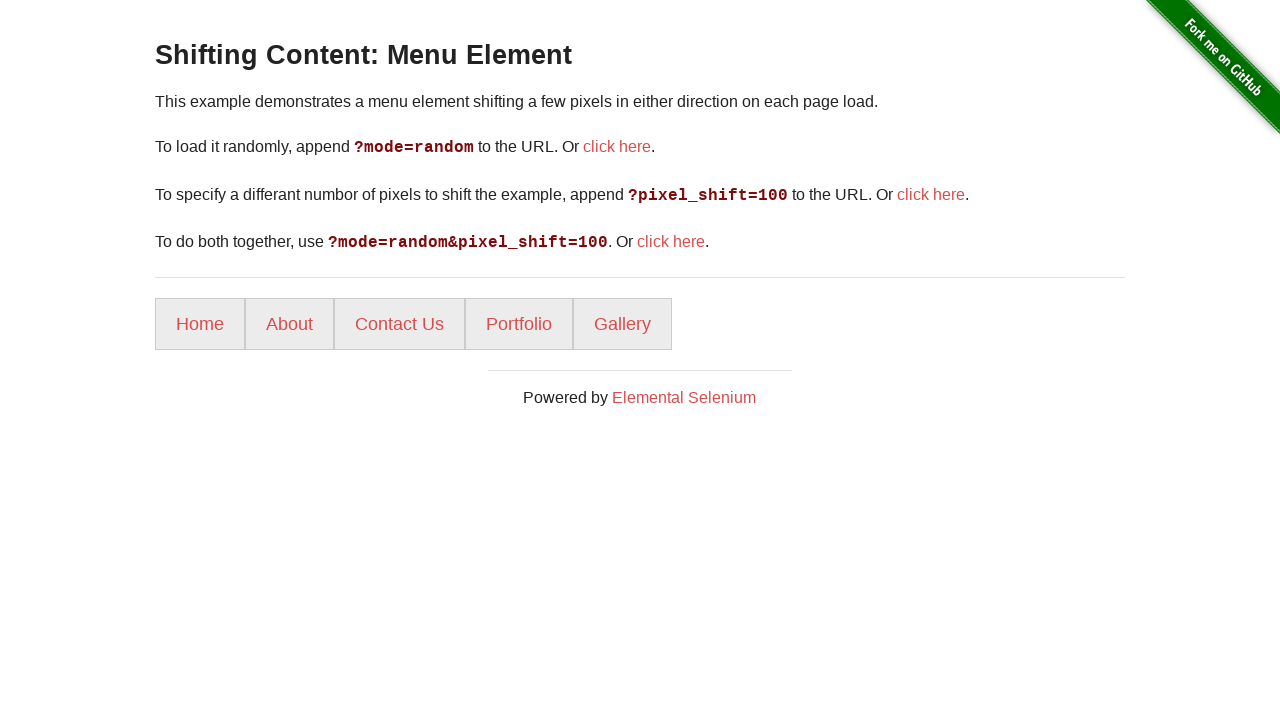

Verified 5 list items are present
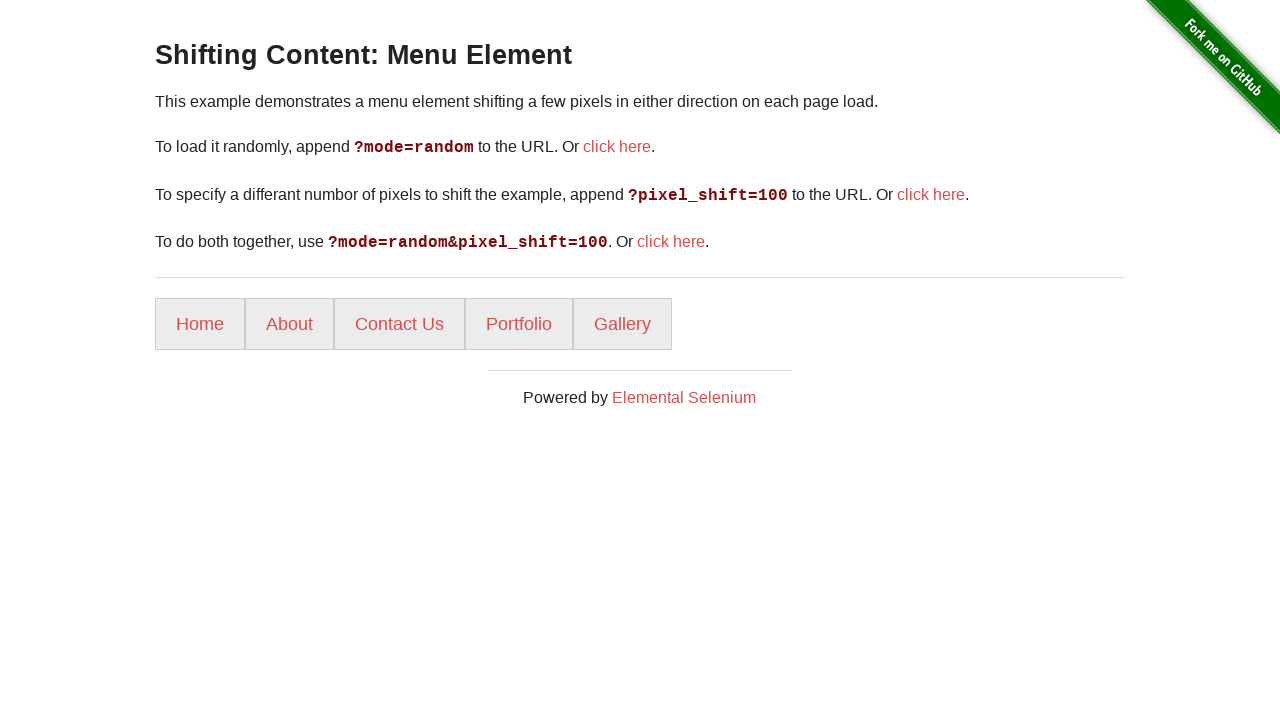

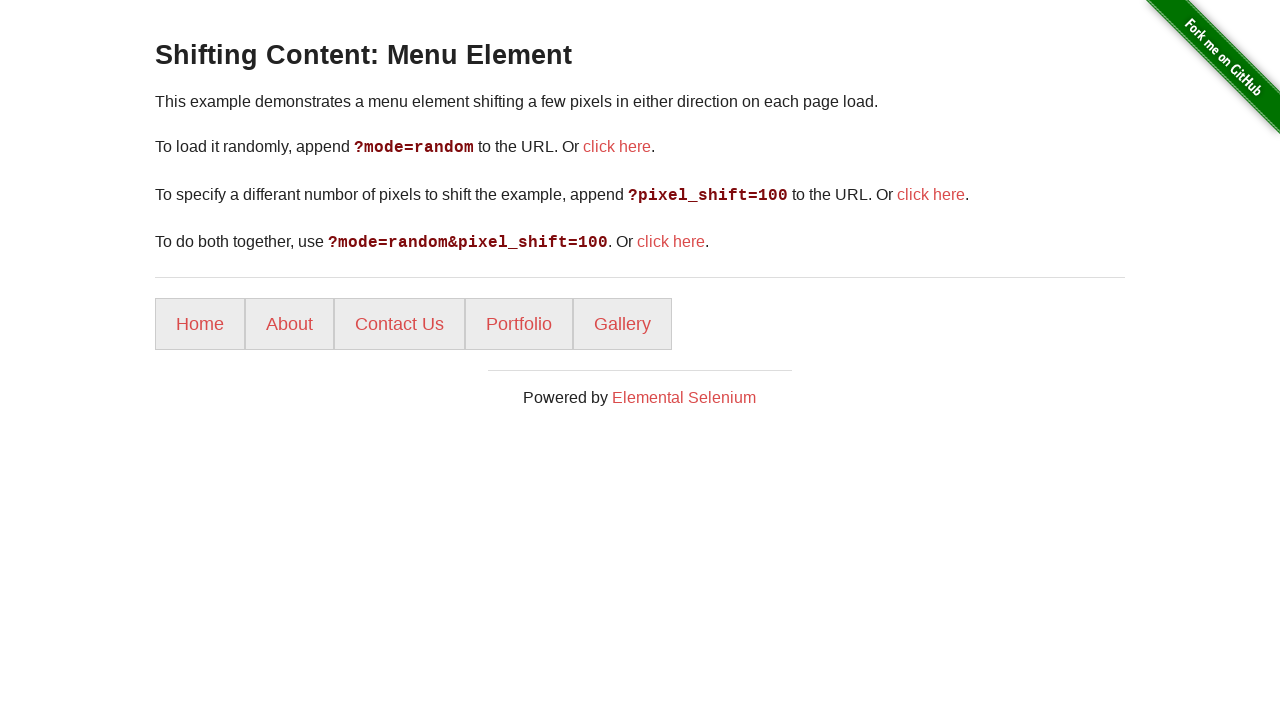